Clicks the Add/Remove Elements link and verifies navigation to the correct page

Starting URL: https://the-internet.herokuapp.com

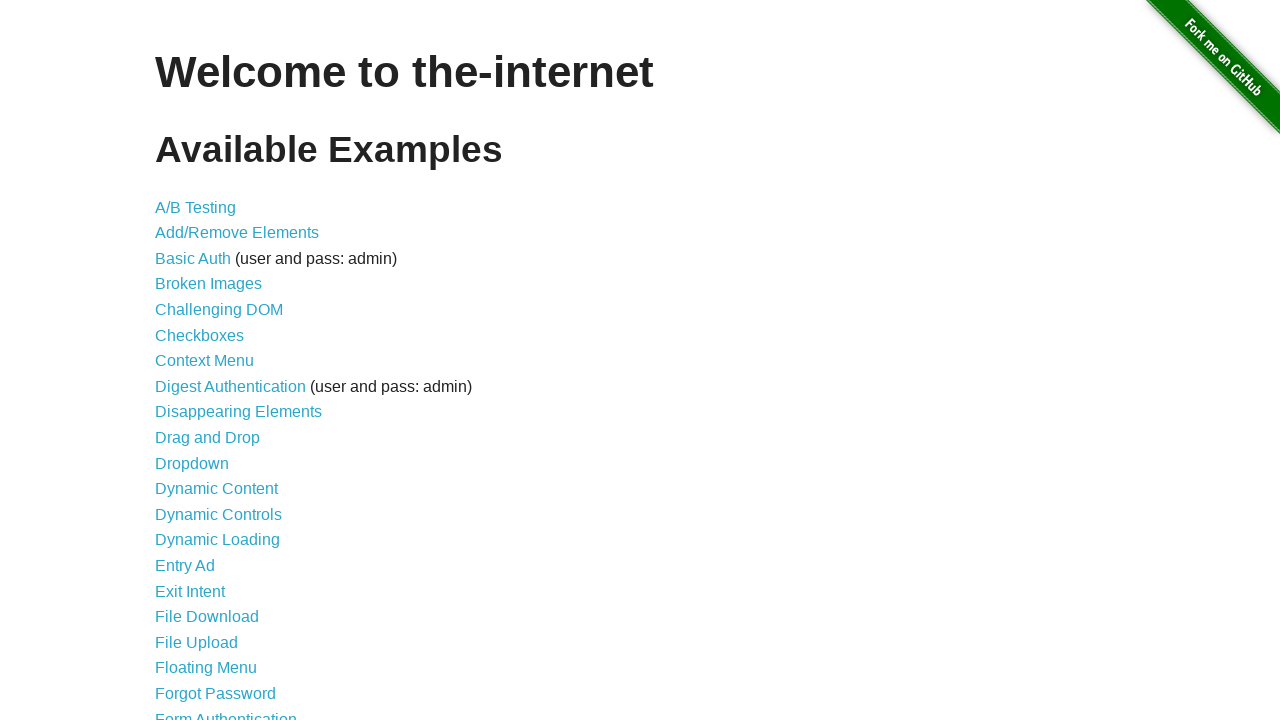

Clicked Add/Remove Elements link at (237, 233) on internal:role=link[name="Add/Remove"i]
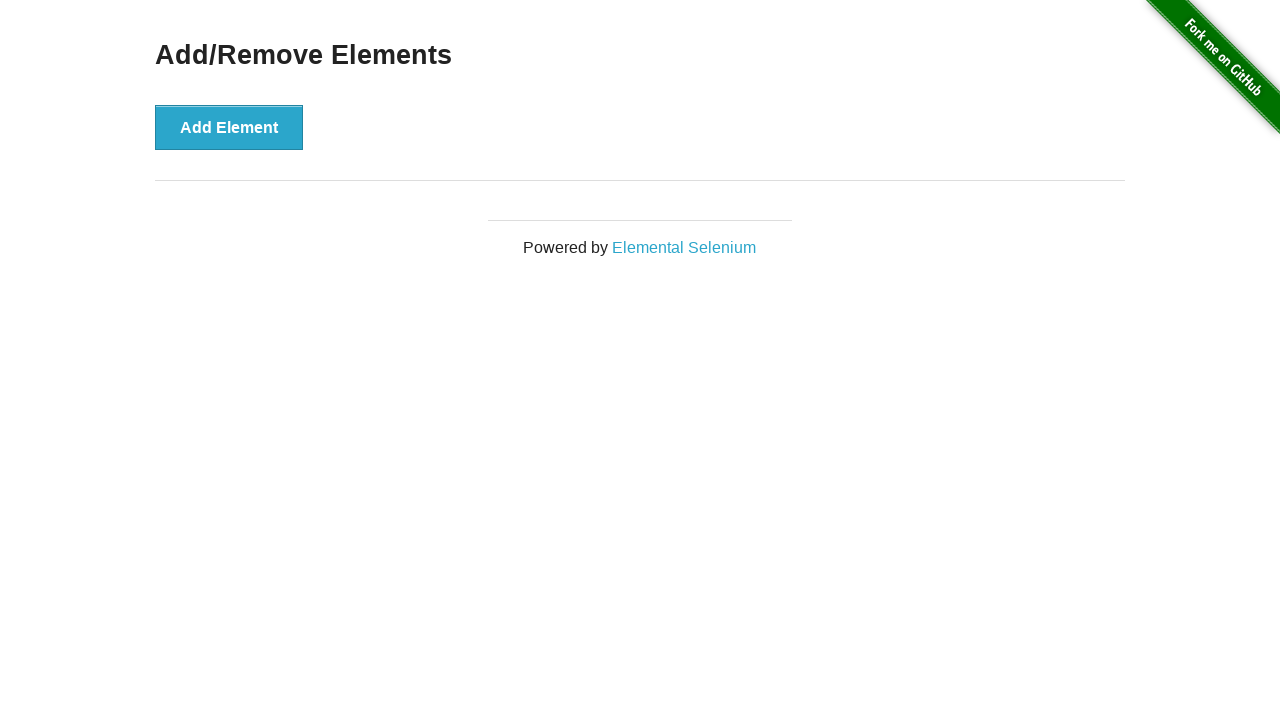

Verified navigation to Add/Remove Elements page (URL contains 'add_remove_elements')
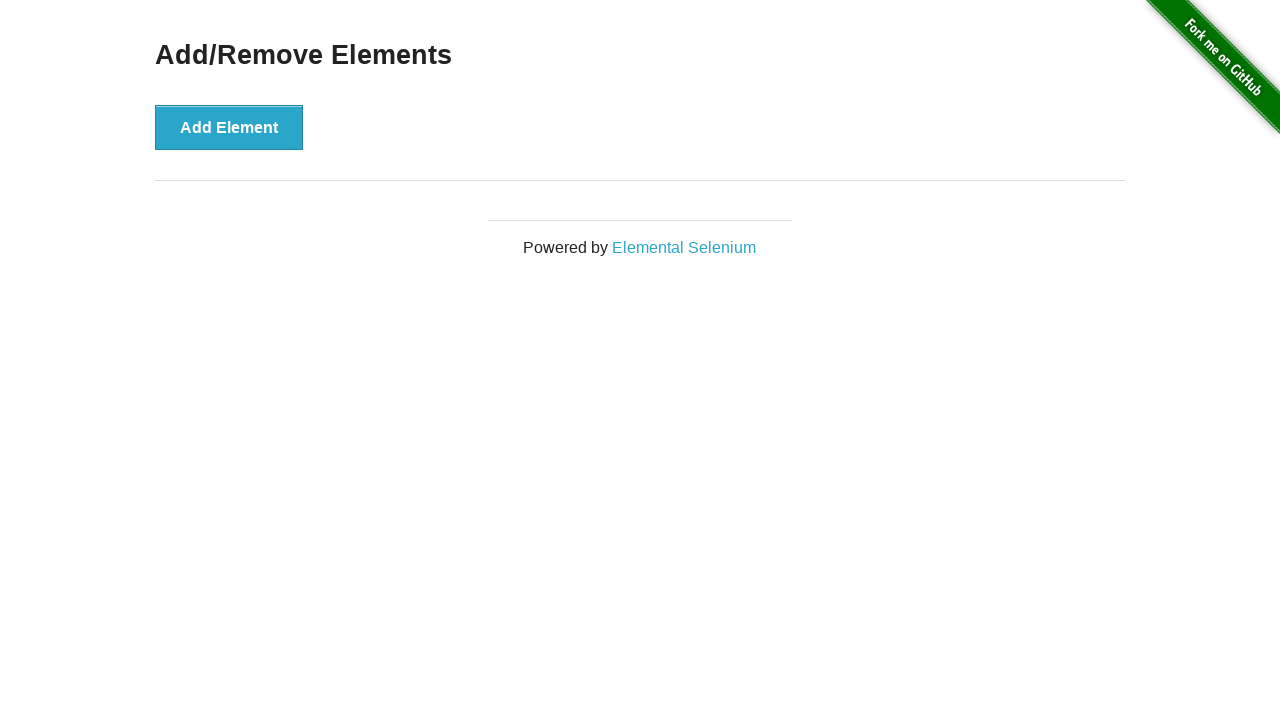

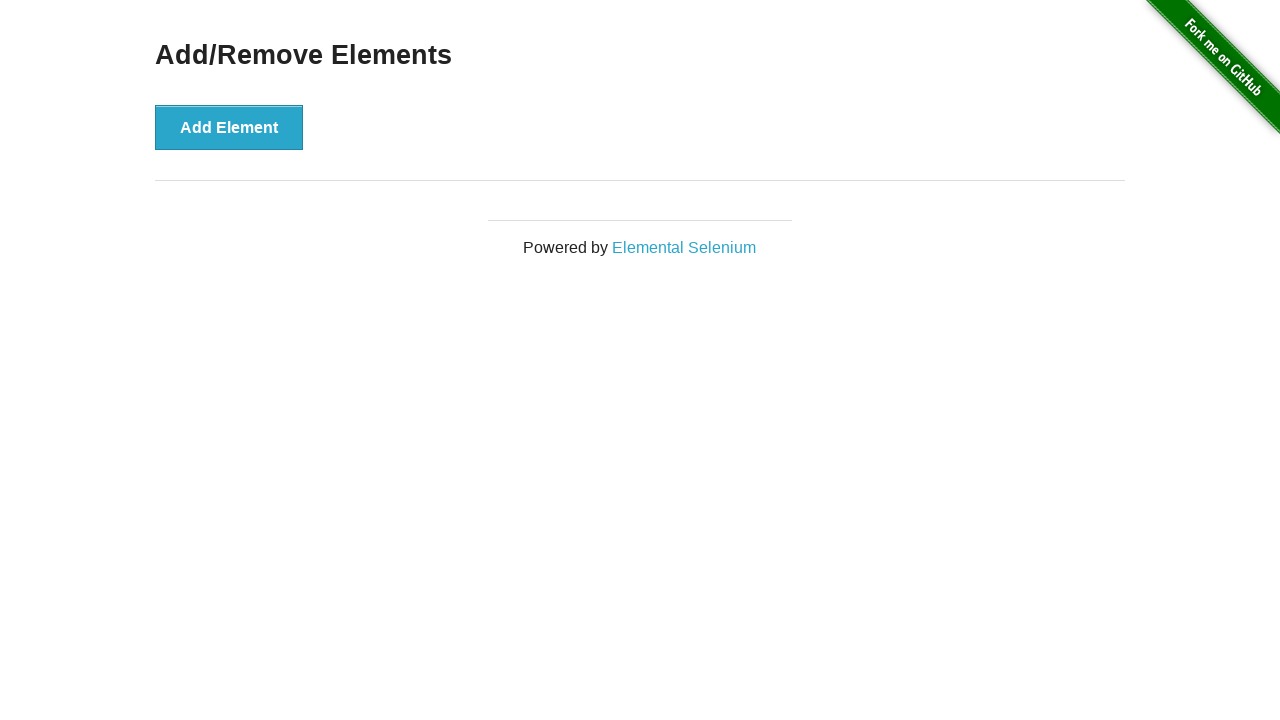